Tests the search functionality on Hepsiburada e-commerce website by clicking the search bar container, entering a search query, and submitting the search

Starting URL: https://www.hepsiburada.com

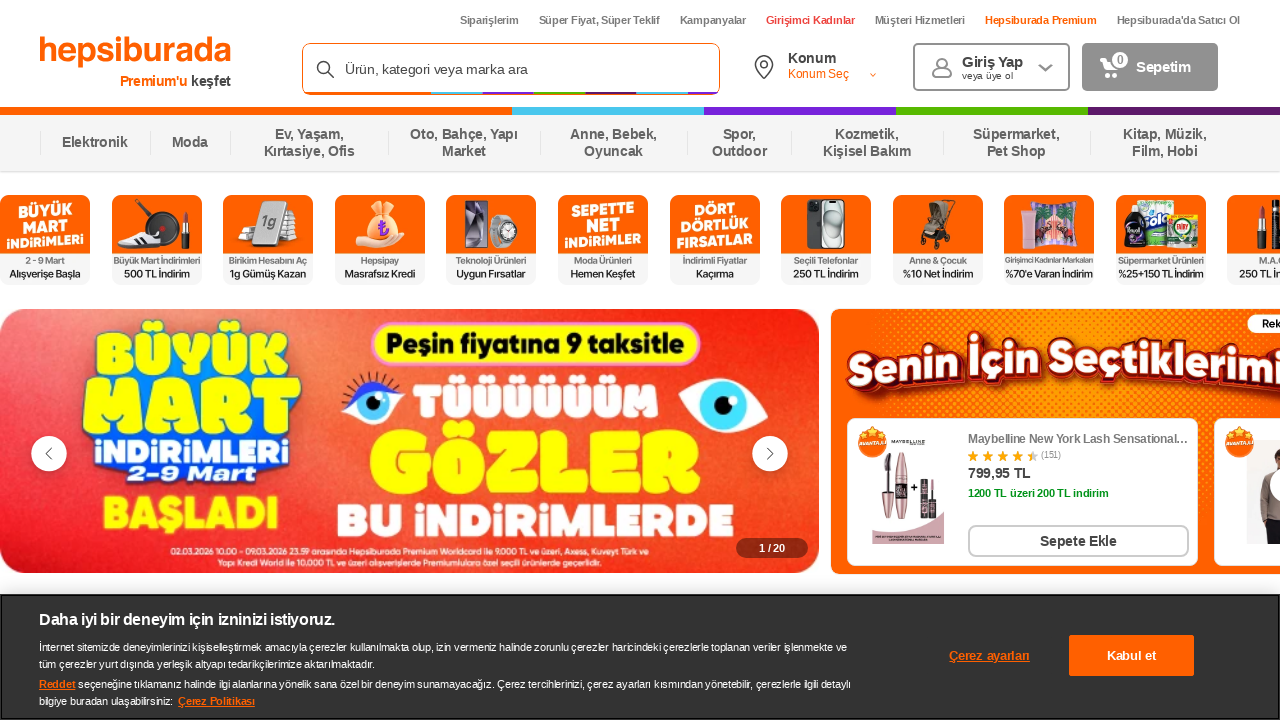

Clicked search bar container to activate search input at (511, 69) on div.initialComponent-hk7c_9tvgJ8ELzRuGJwC
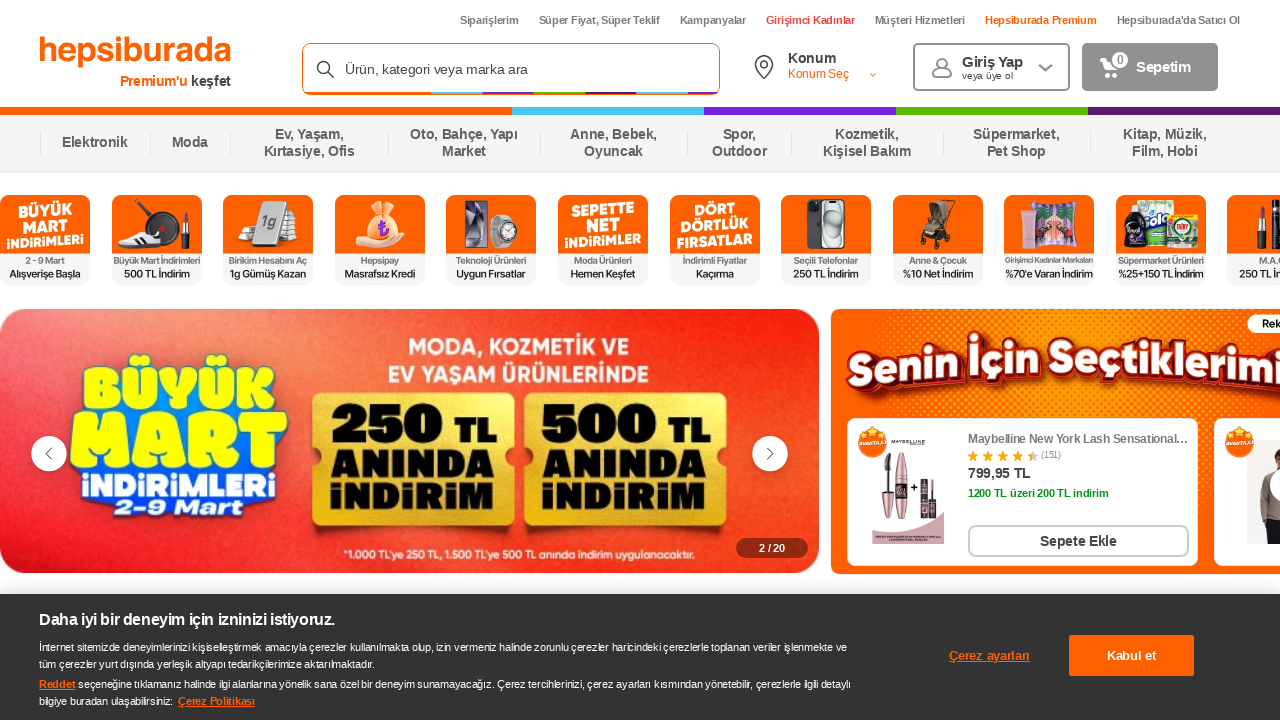

Search input field became visible
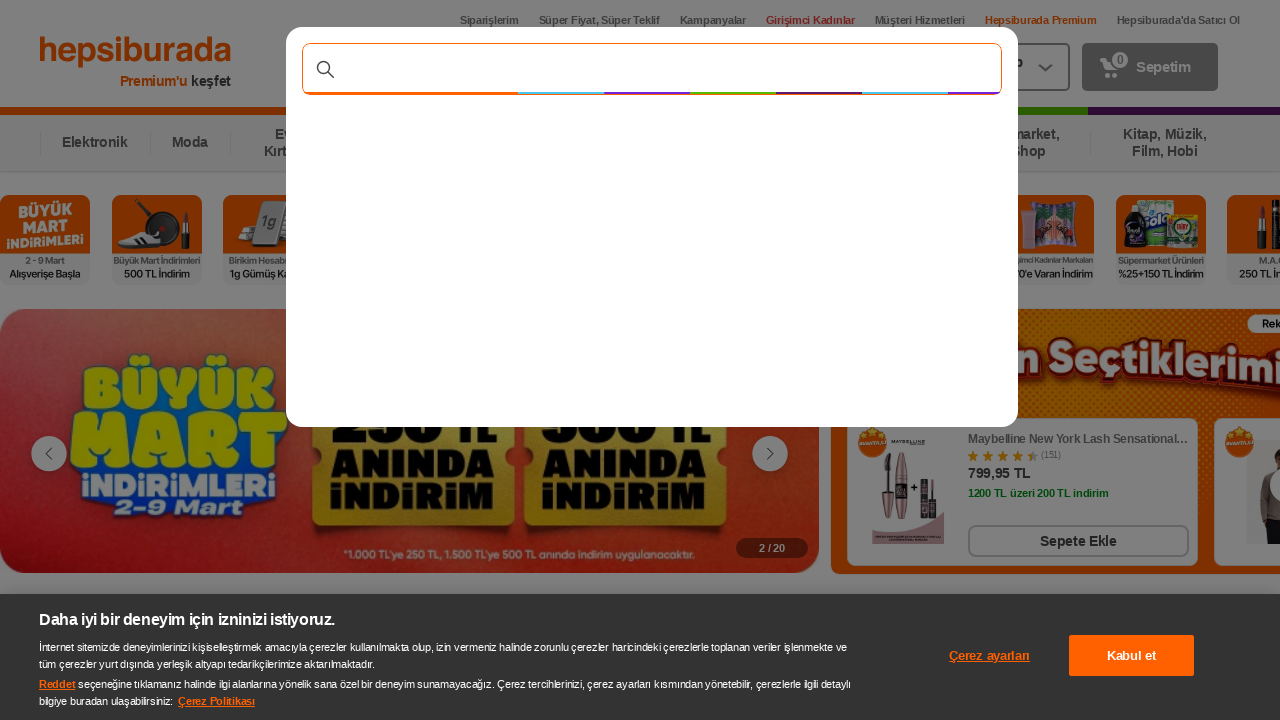

Filled search input with 'laptop' on input[data-test-id="search-bar-input"]
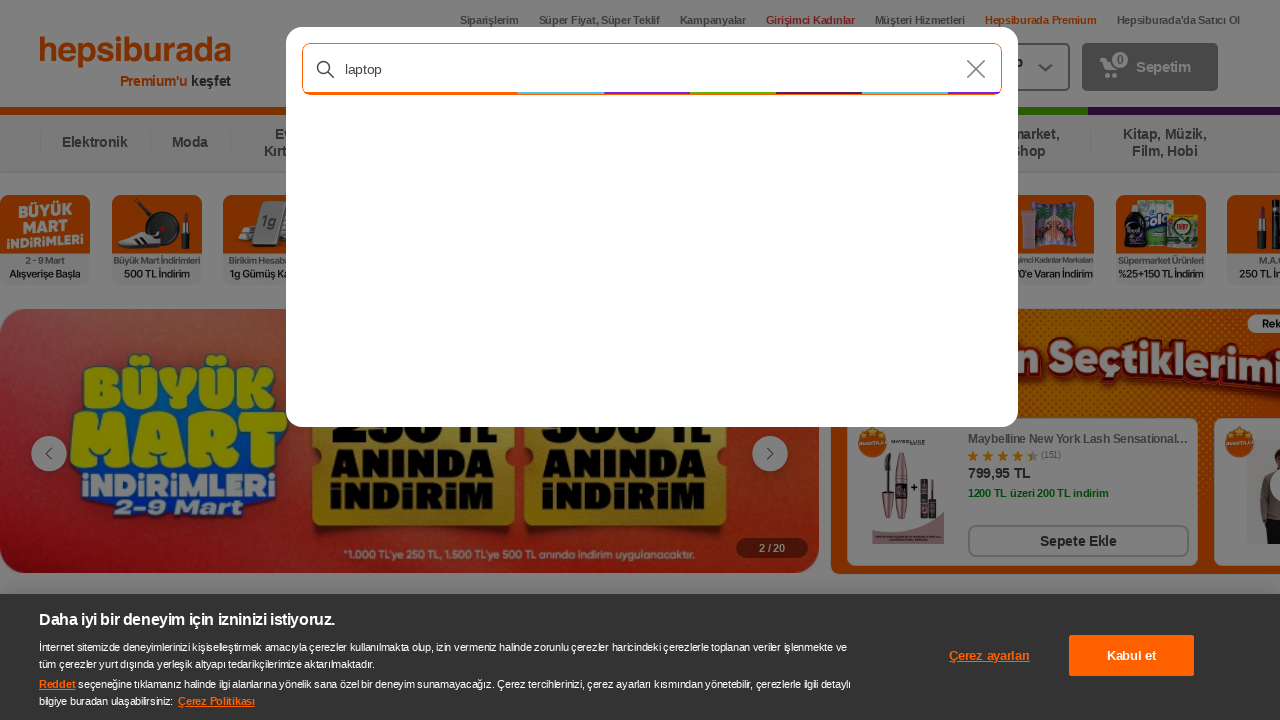

Pressed Enter to submit search query on input[data-test-id="search-bar-input"]
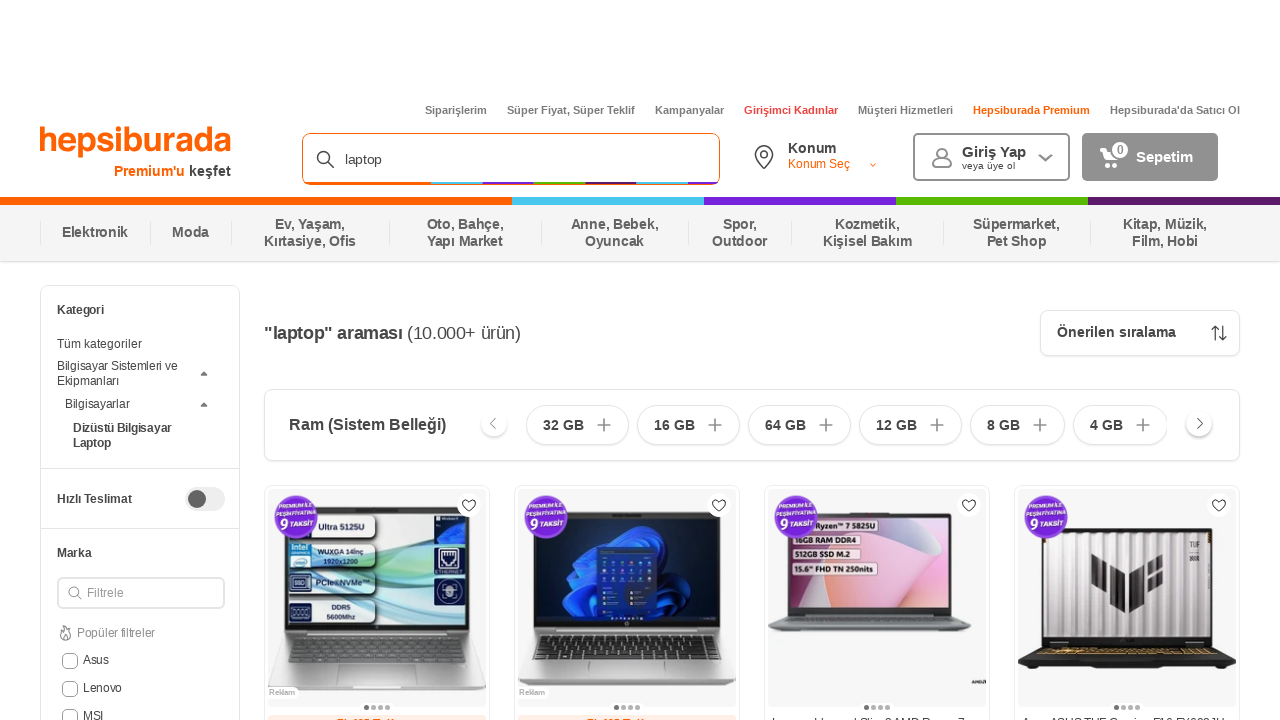

Search results page loaded (network idle)
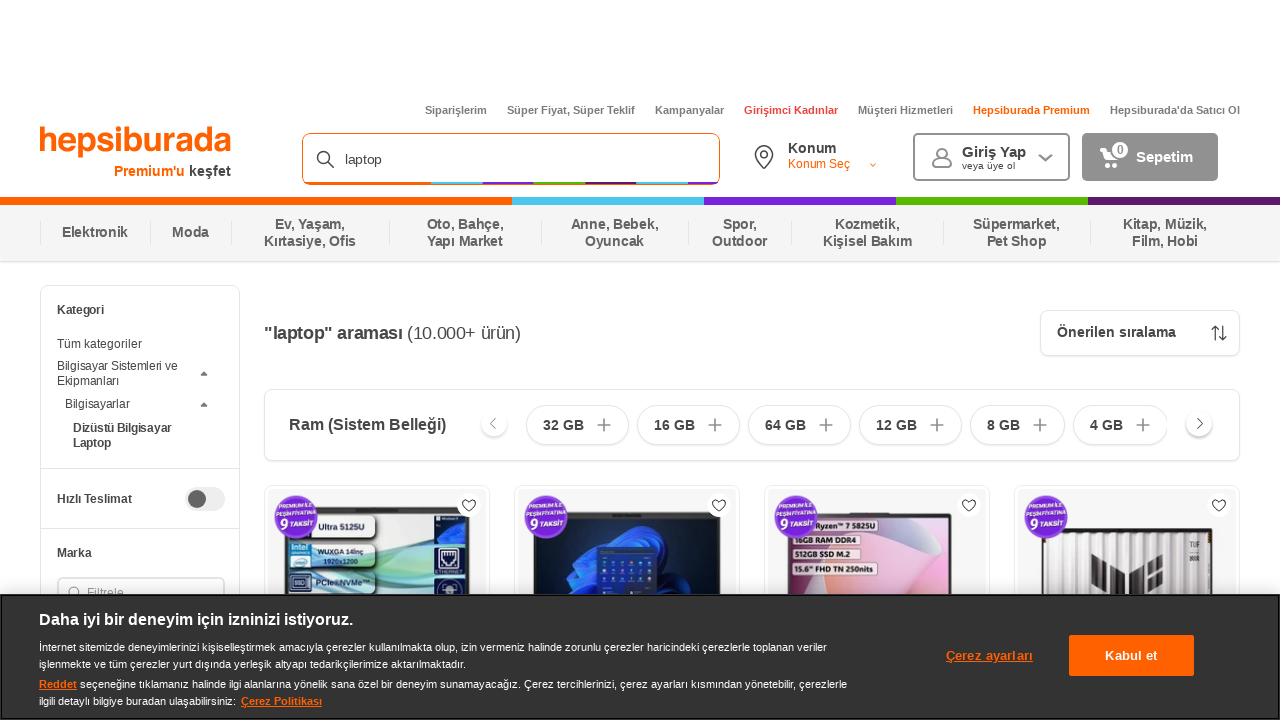

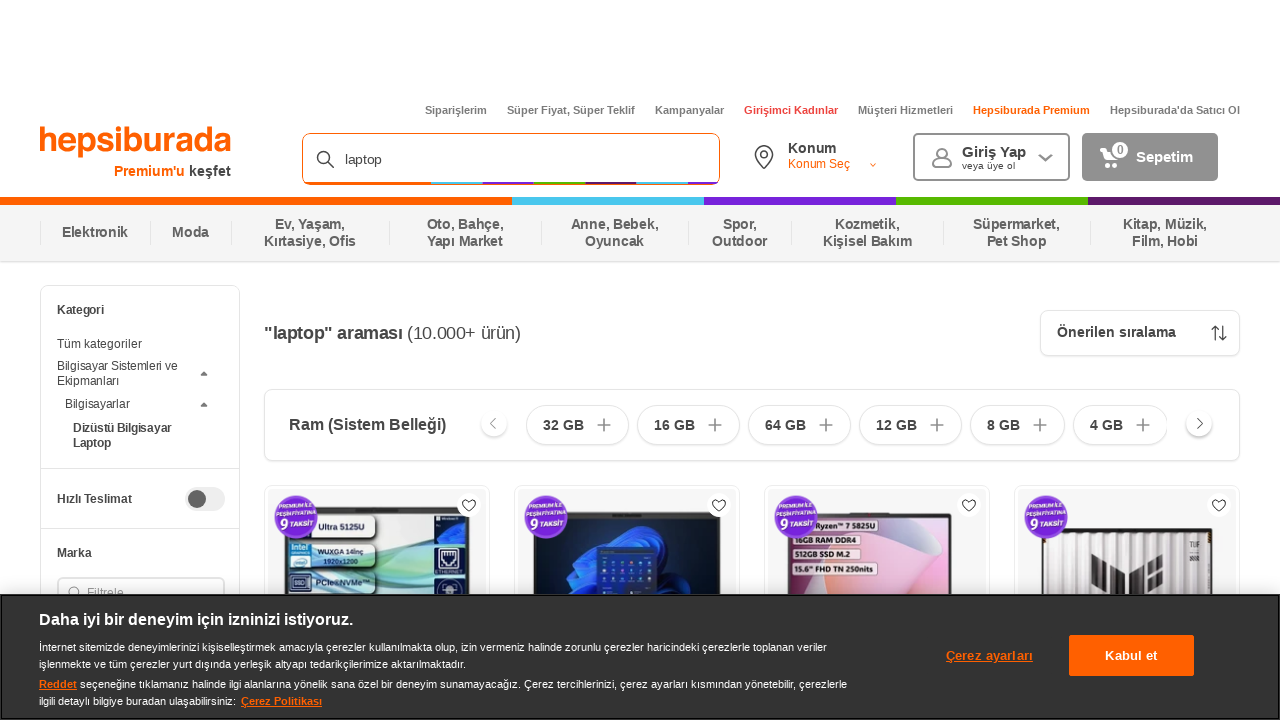